Demonstrates focusing functionality by navigating to a webshop and focusing on an input element.

Starting URL: https://danube-webshop.herokuapp.com/

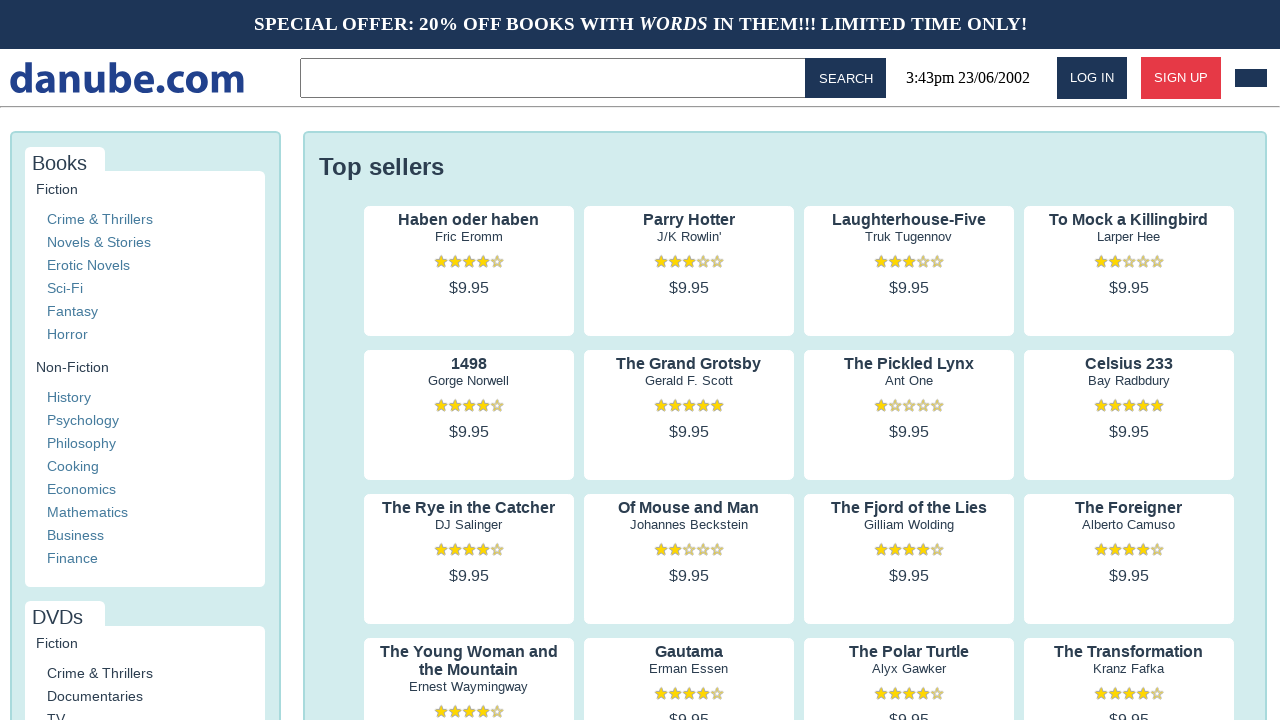

Focused on input element on input
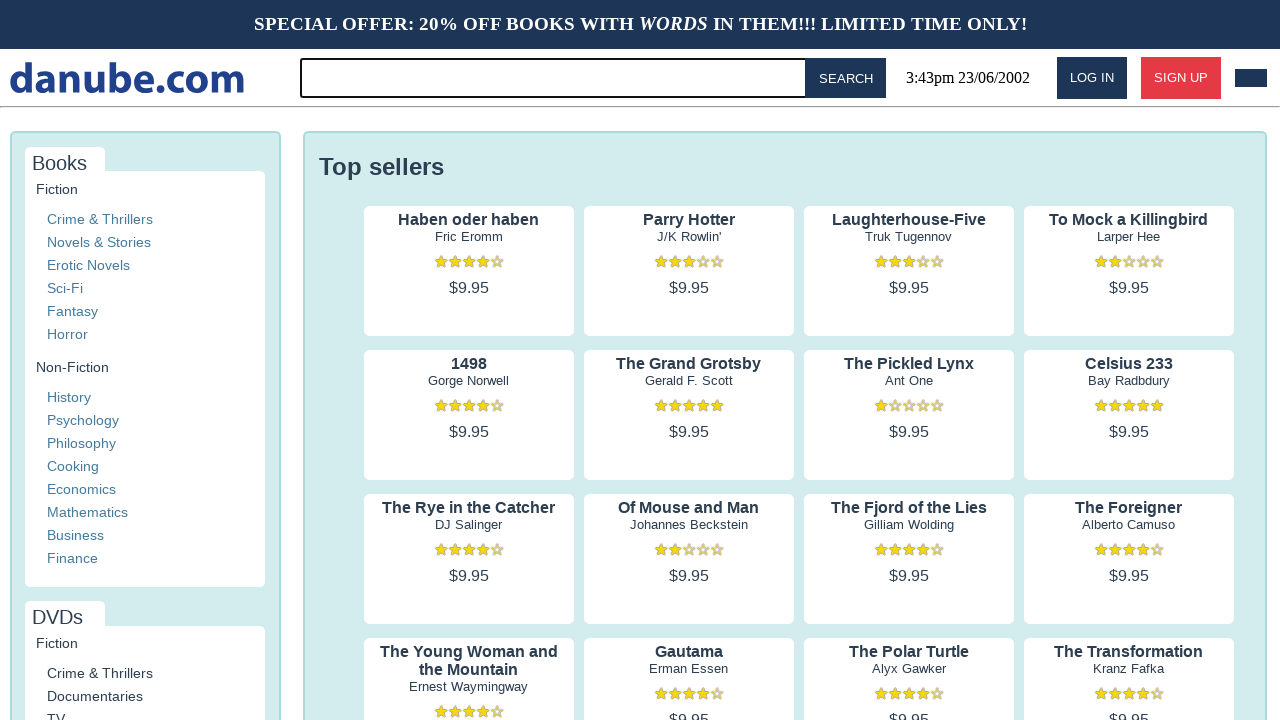

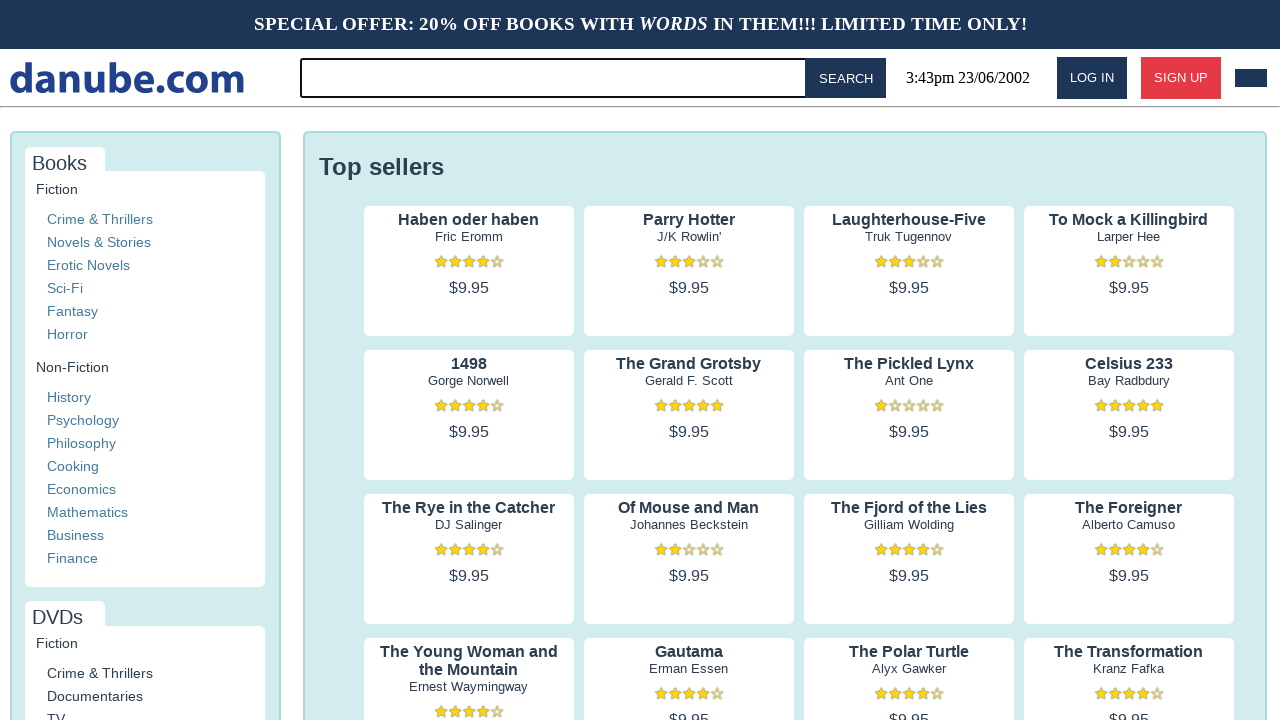